Tests multiple window handling by clicking a link that opens a new window, waiting for the window to appear, verifying window count, switching to window by title, and verifying page content.

Starting URL: https://the-internet.herokuapp.com/windows

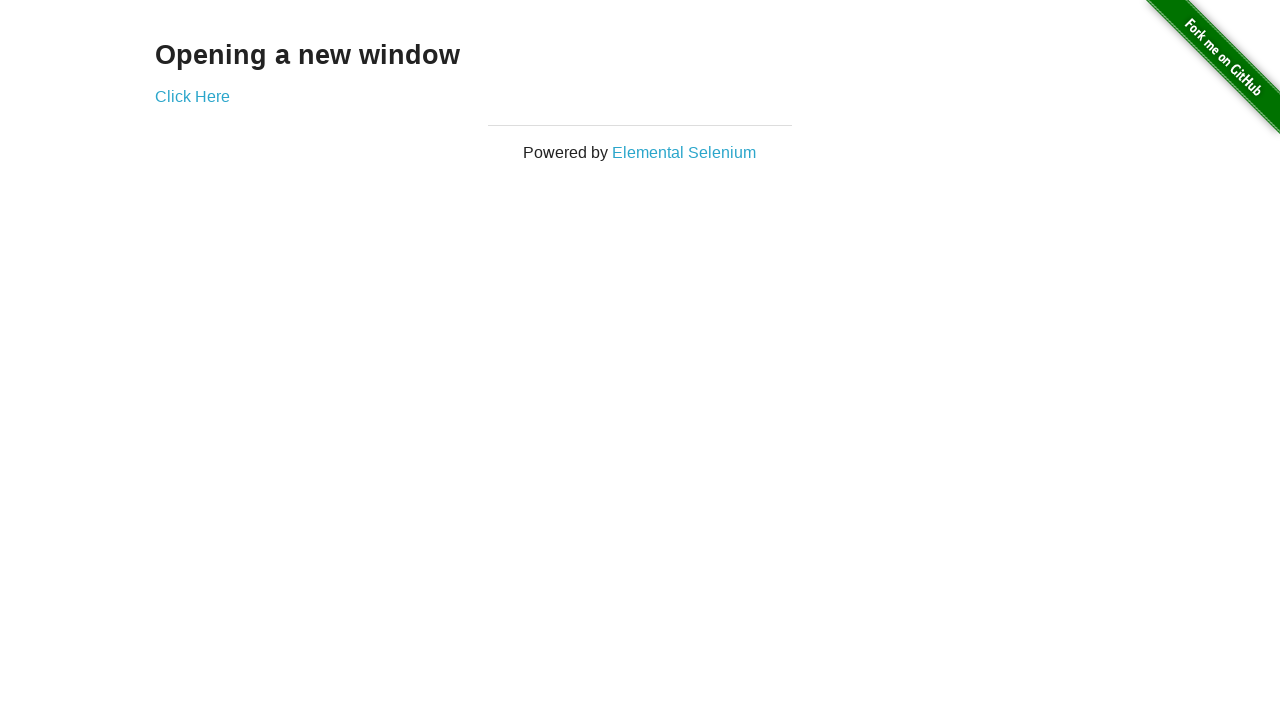

Clicked 'Click Here' link to open new window at (192, 96) on text=Click Here
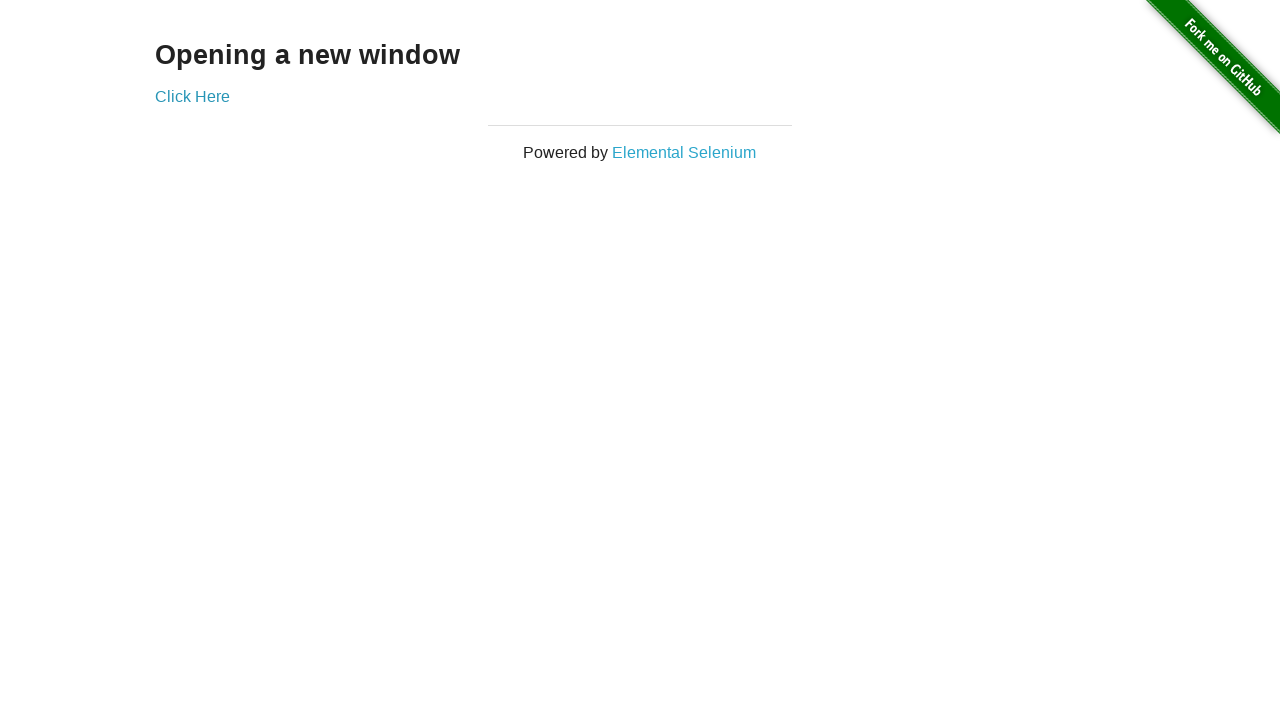

New window opened and captured
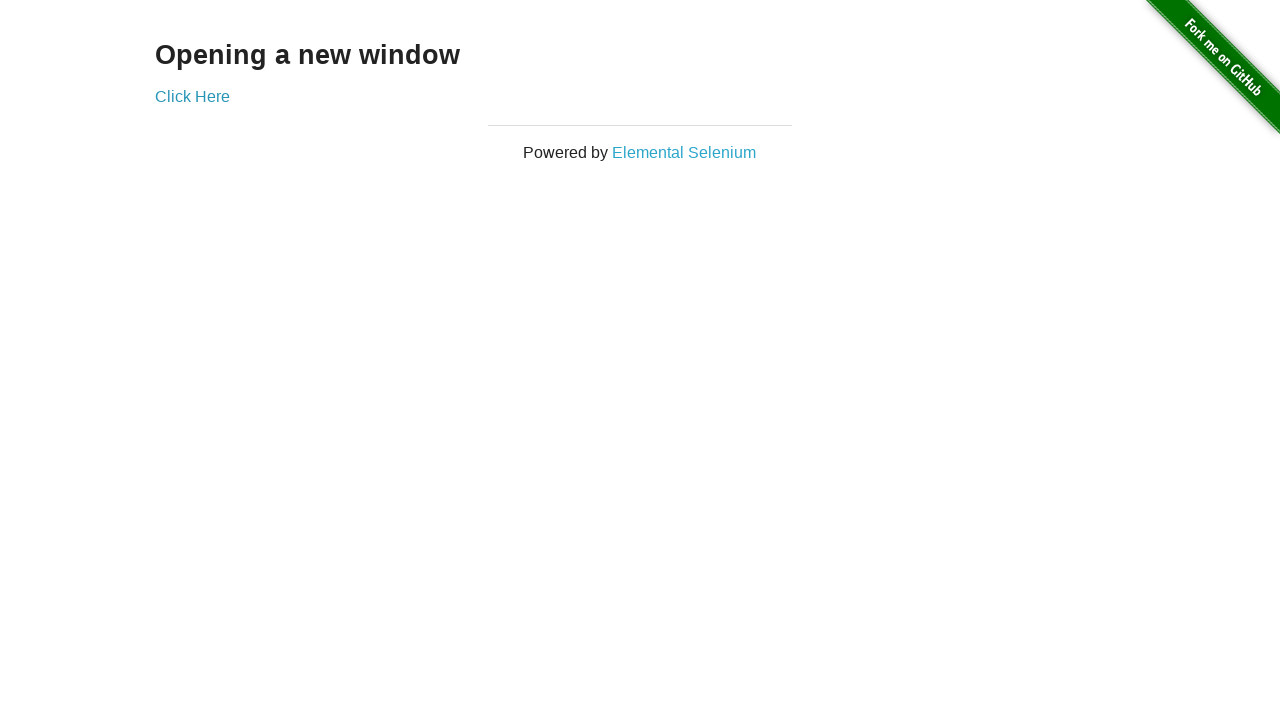

New page finished loading
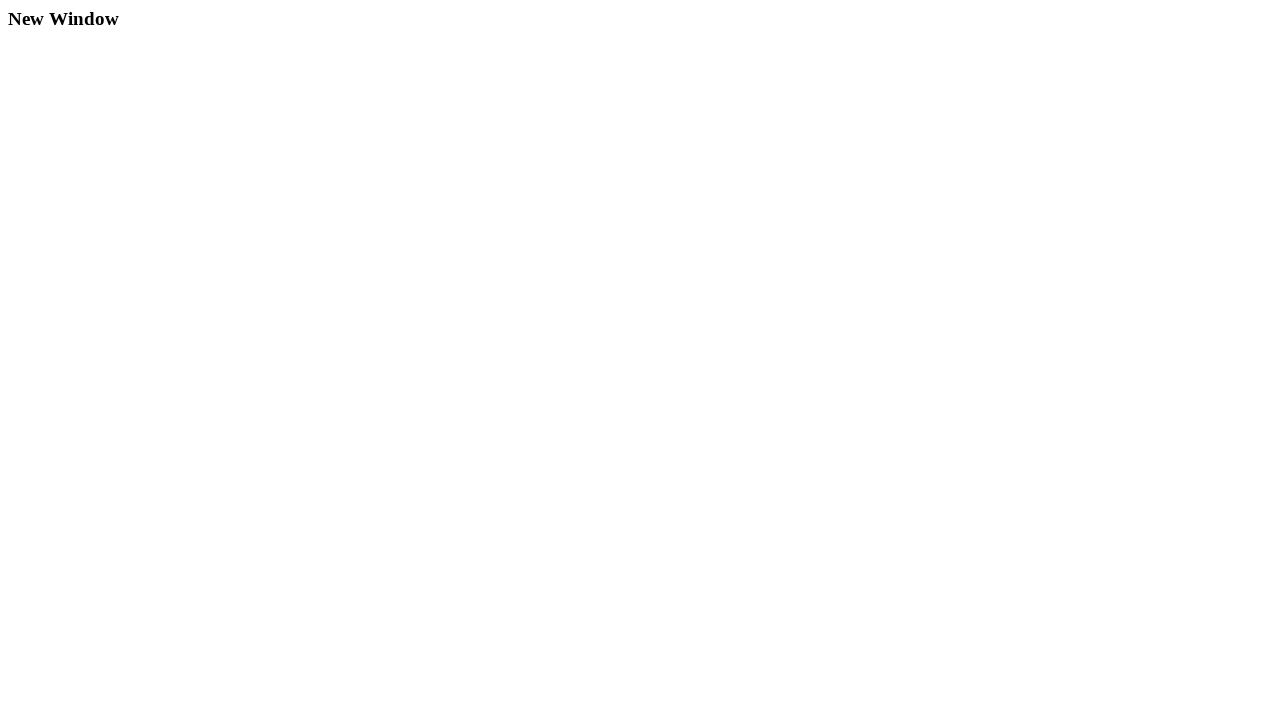

Verified 2 windows are open in context
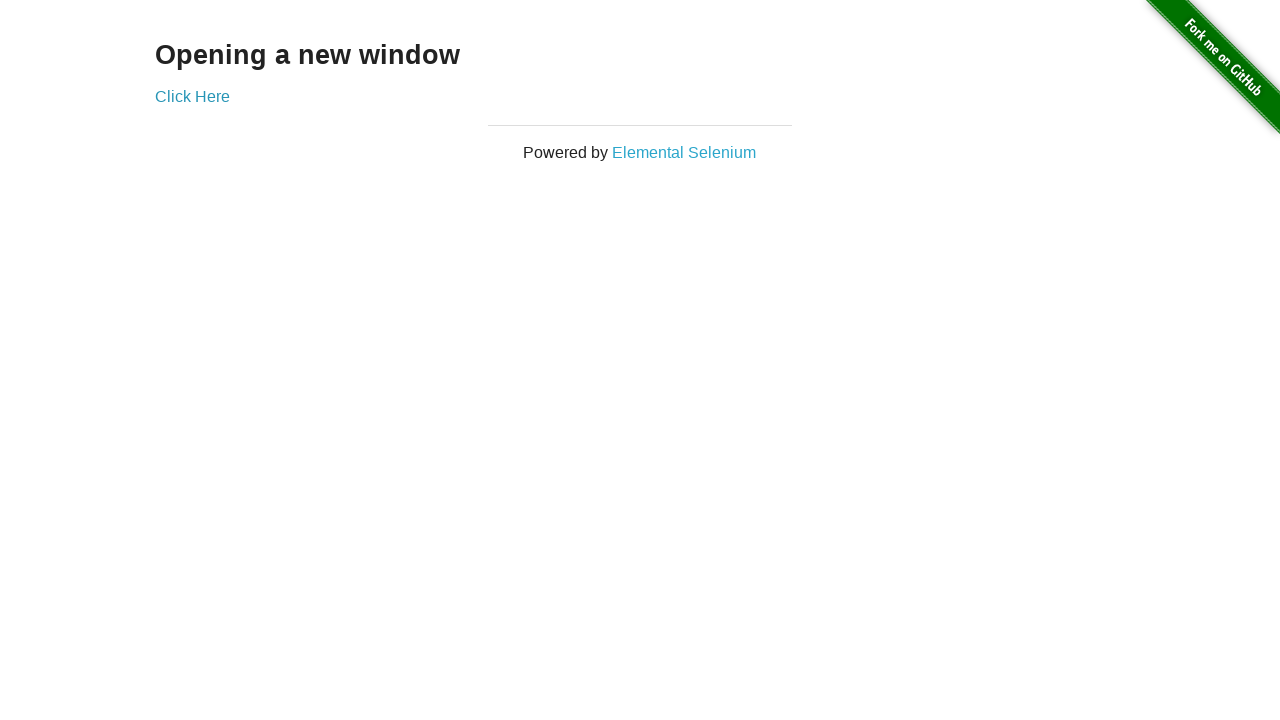

Searched for window with title 'New Window'
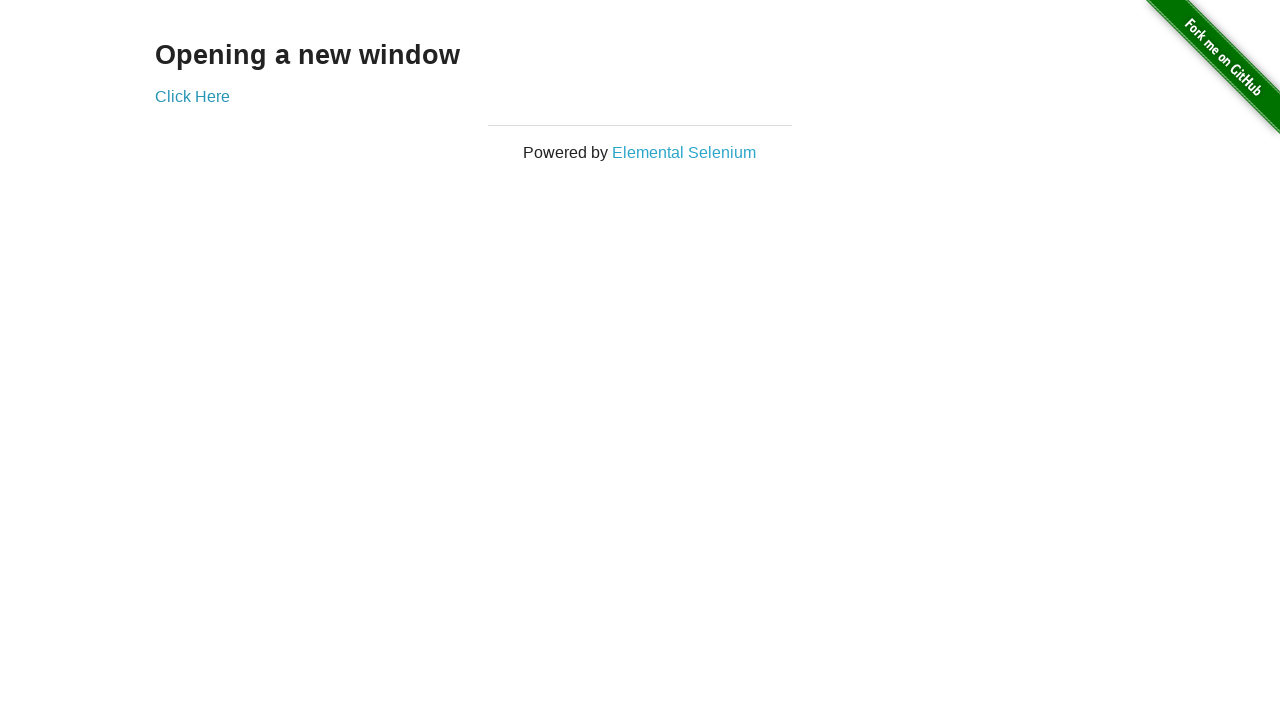

Confirmed target window with 'New Window' title found
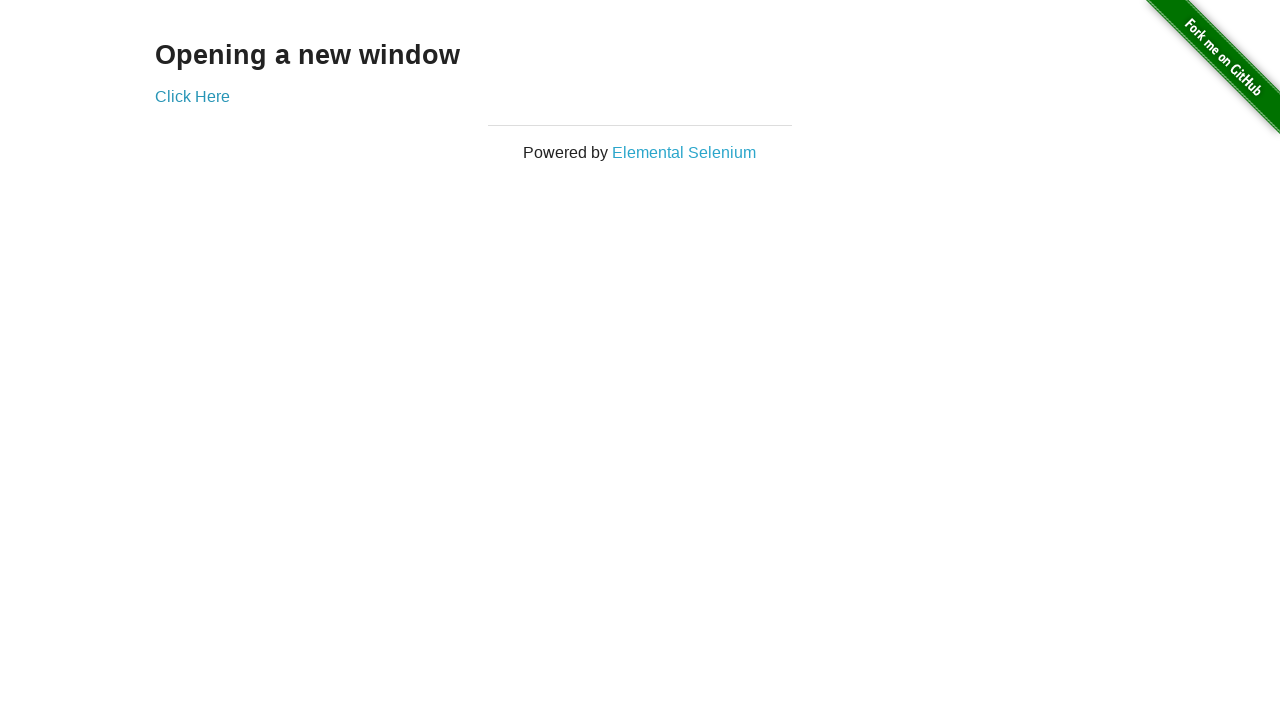

Verified target page title is 'New Window'
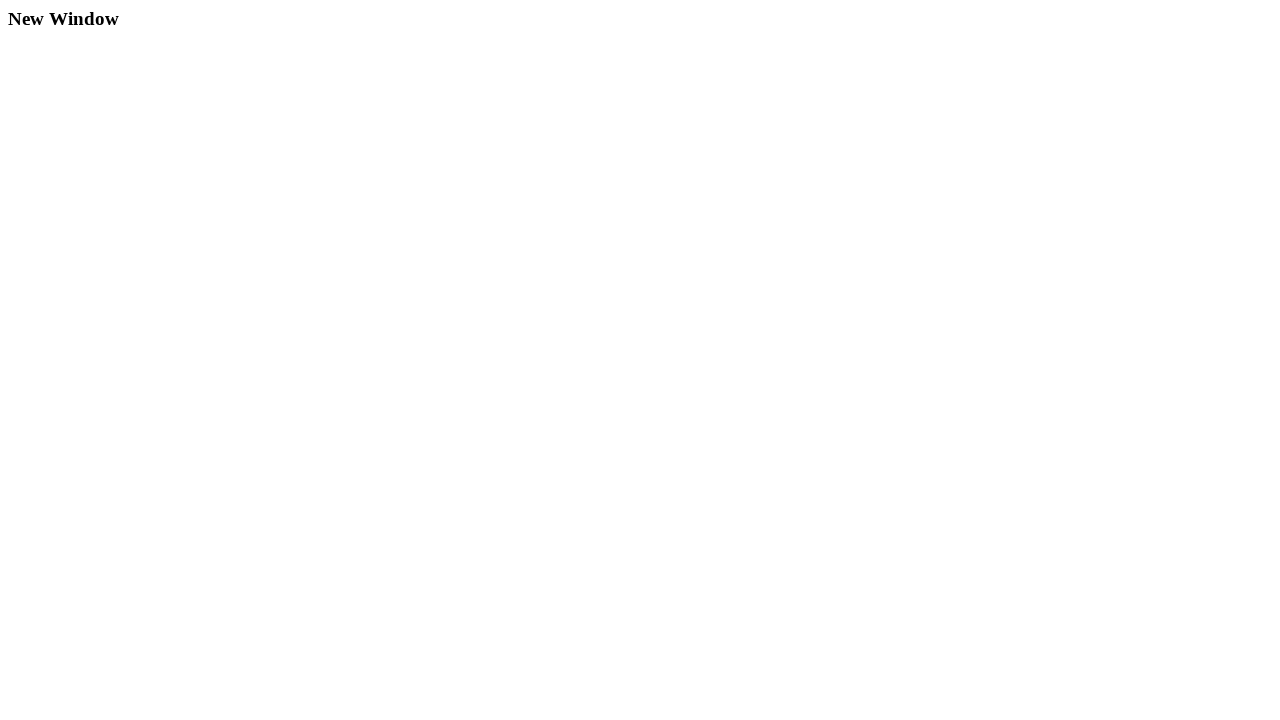

Verified target page contains 'New Window' text
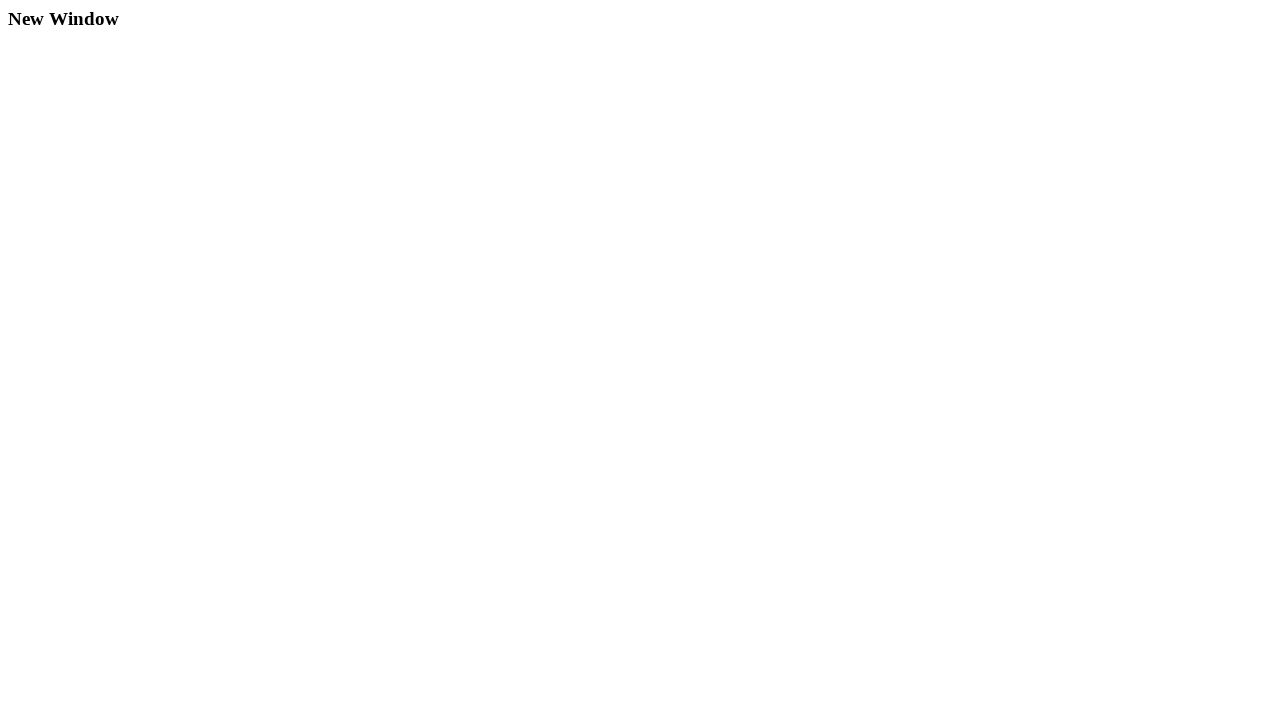

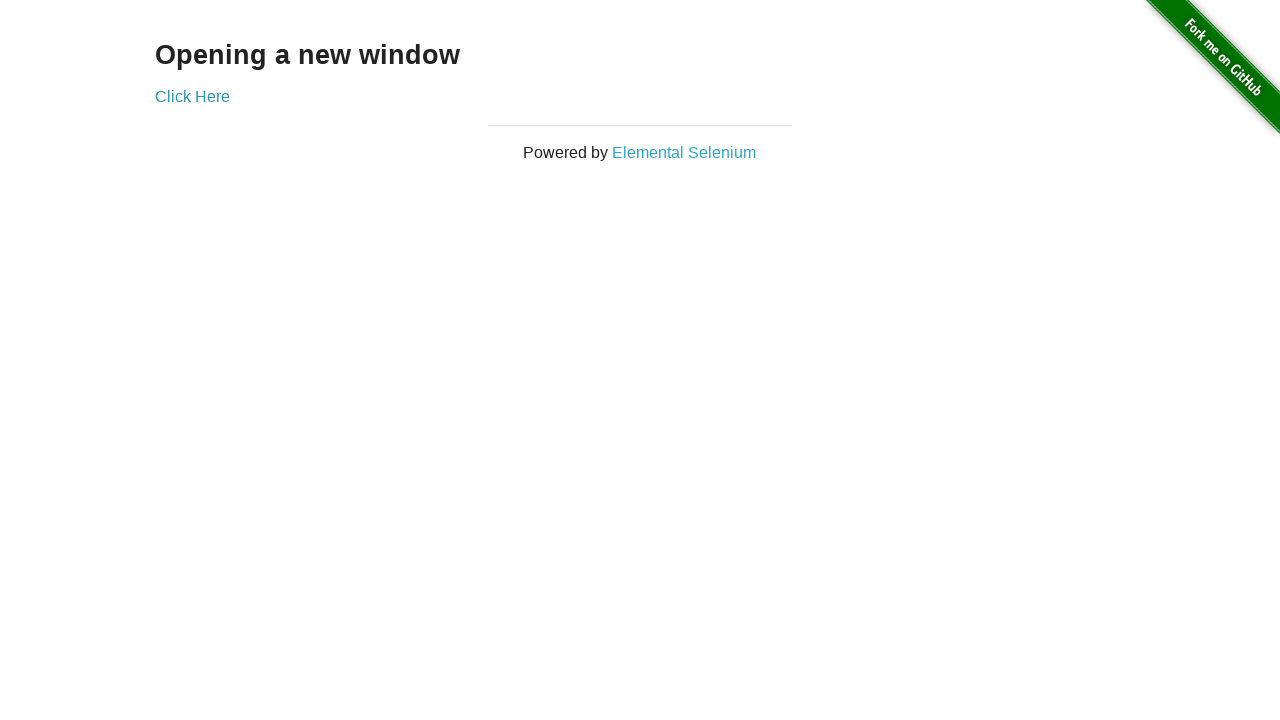